Tests an explicit wait scenario where the script waits for a price element to show "$100", then clicks a book button, reads a value from the page, calculates a mathematical result using logarithm and sine functions, enters the answer, and submits the form.

Starting URL: http://suninjuly.github.io/explicit_wait2.html

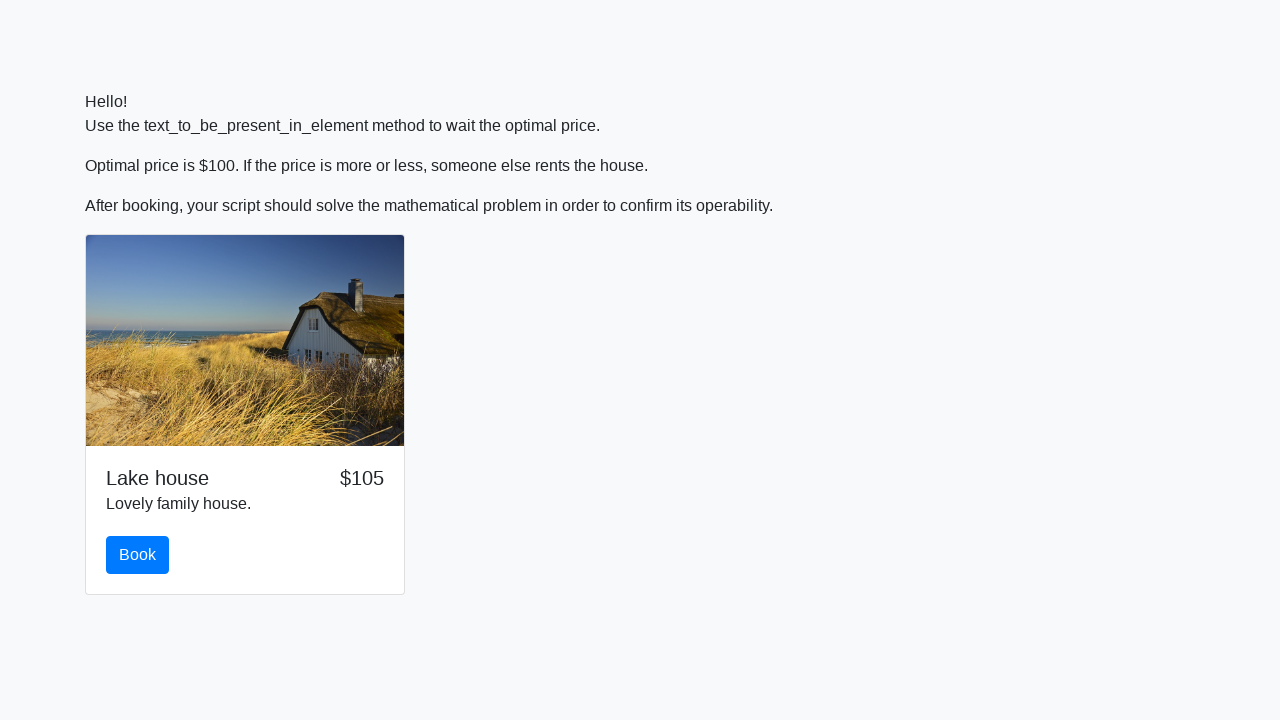

Waited for price element to display '$100'
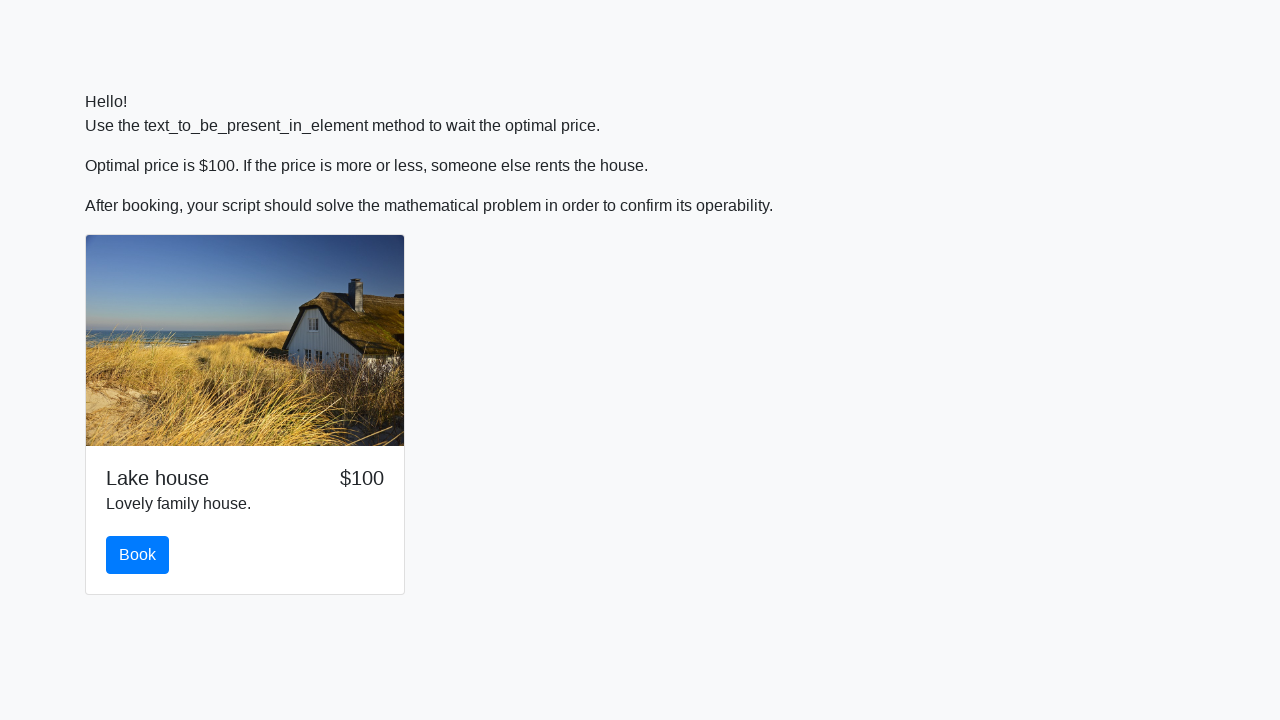

Clicked the book button at (138, 555) on button#book
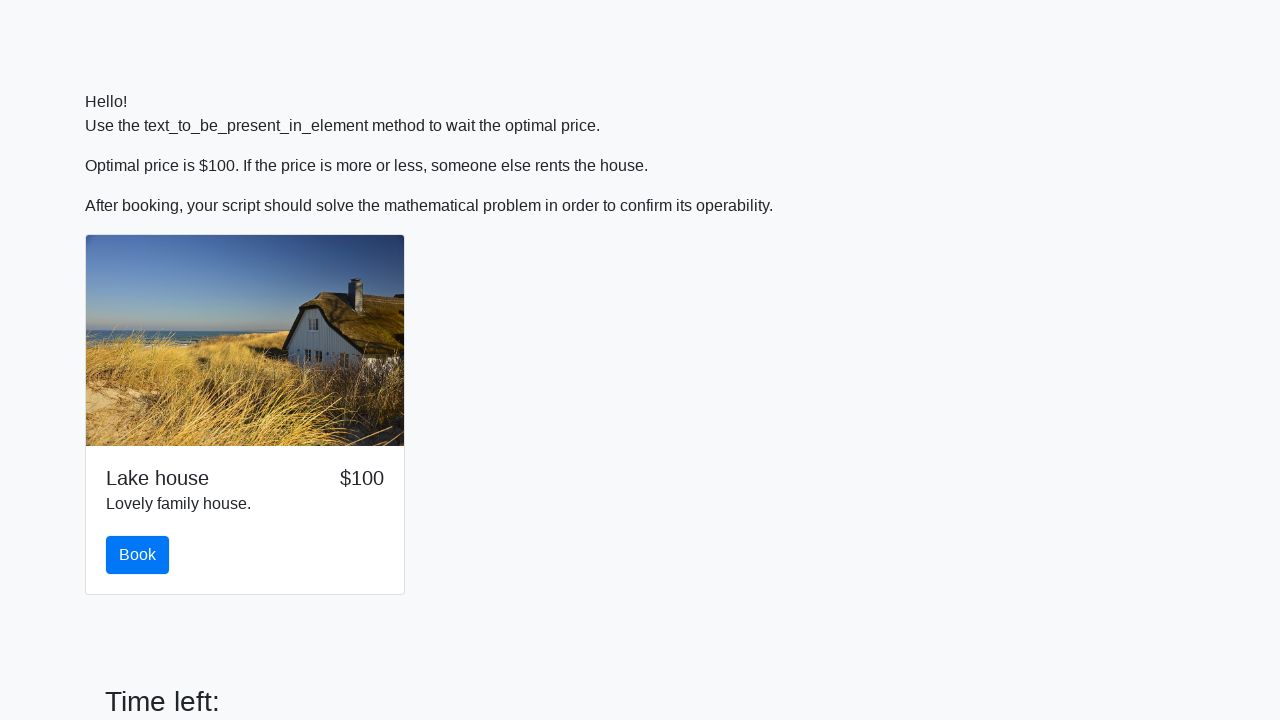

Retrieved input value from page: 519
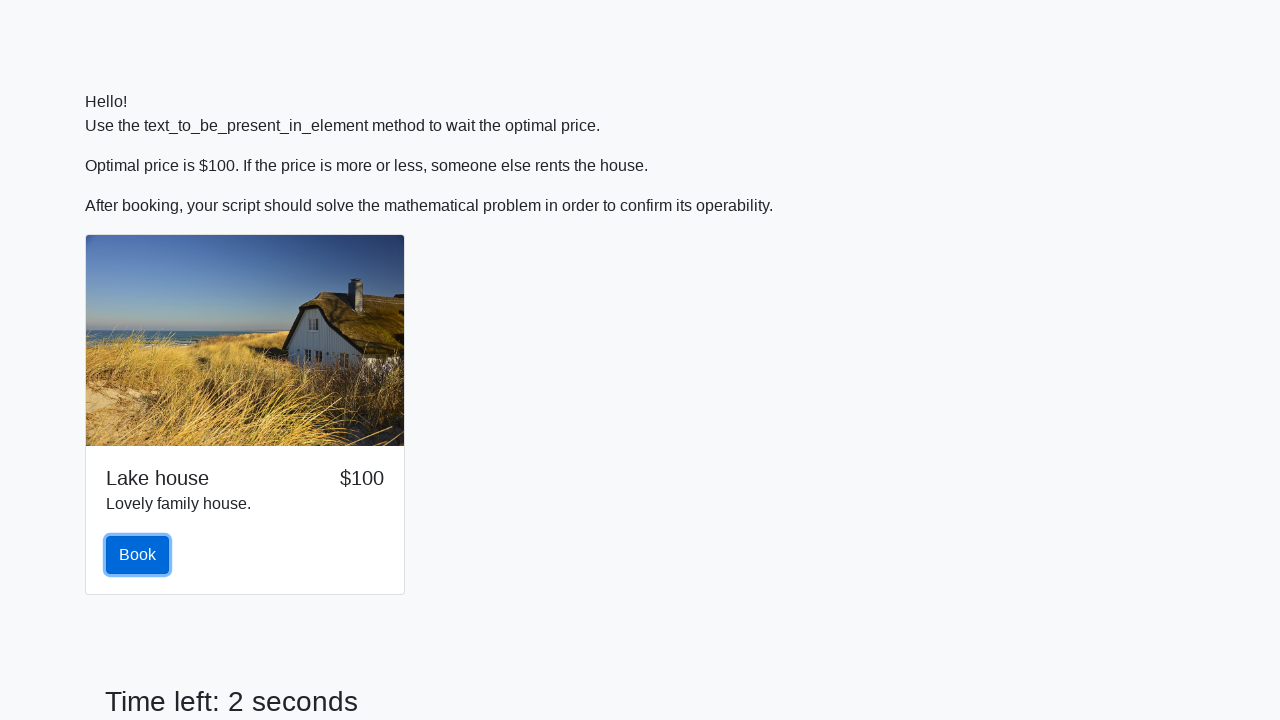

Calculated mathematical result using logarithm and sine: 1.9656405166725657
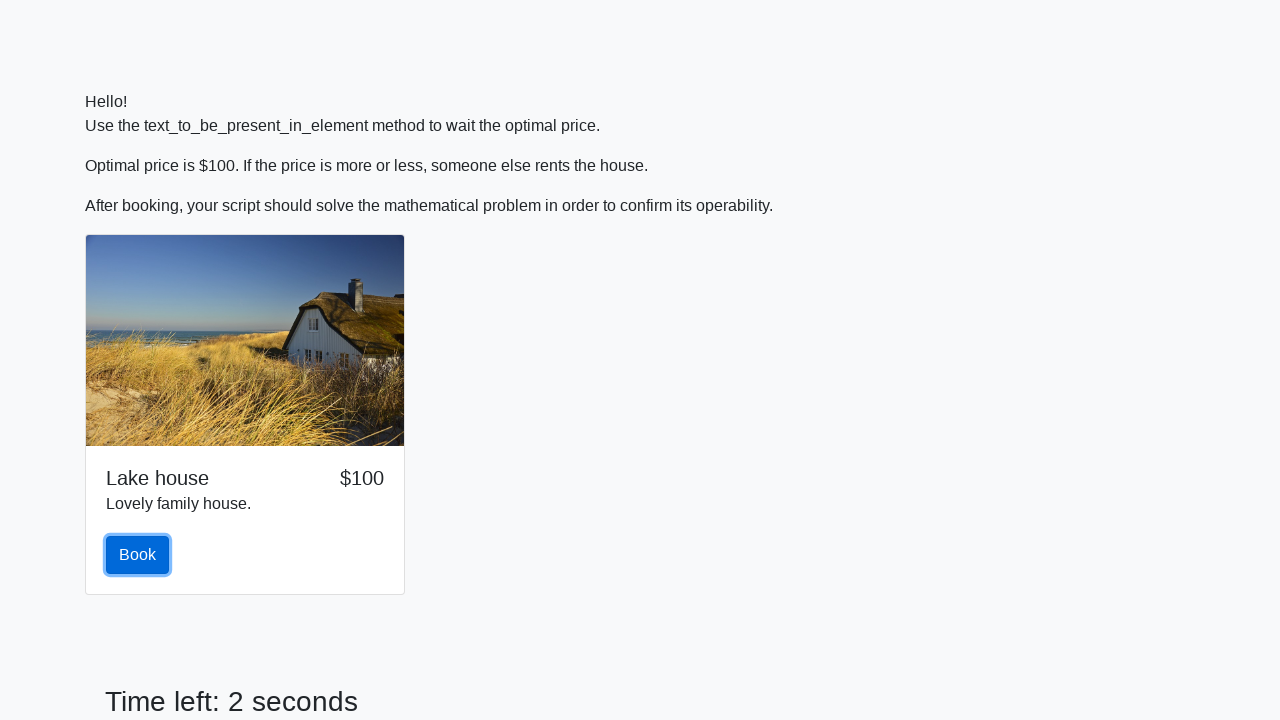

Filled answer field with calculated value: 1.9656405166725657 on #answer
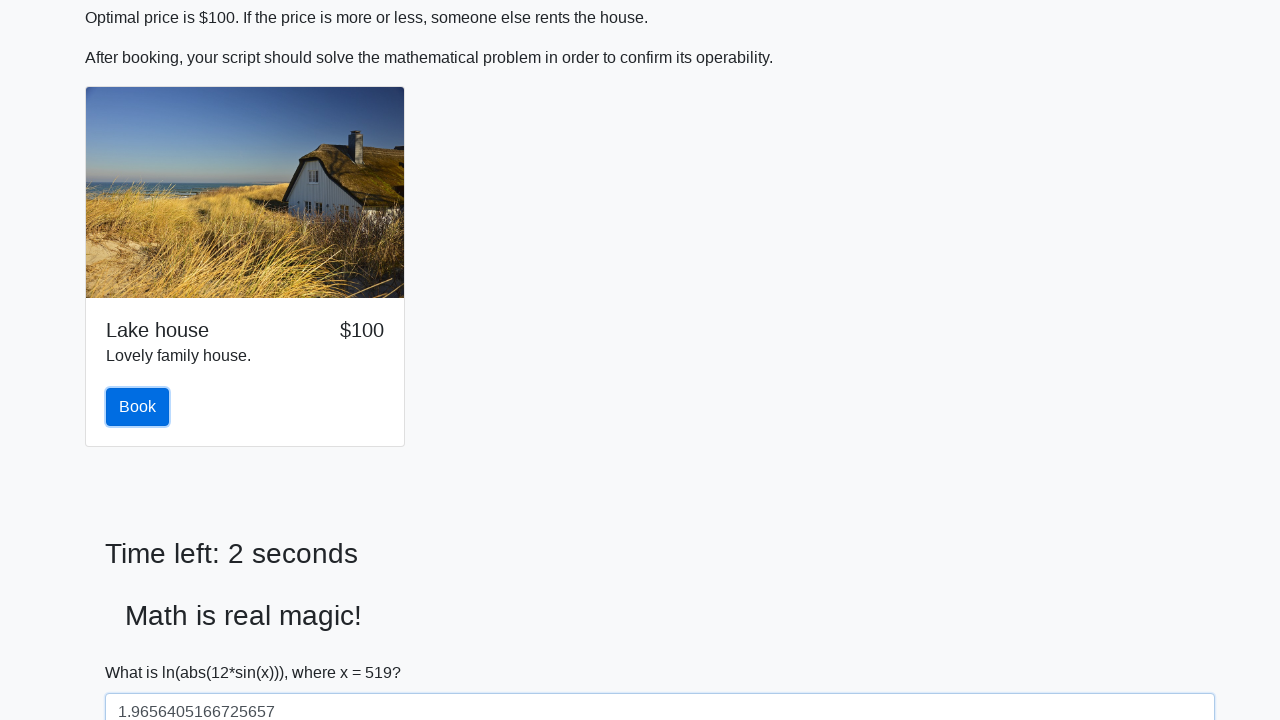

Scrolled page down by 100 pixels
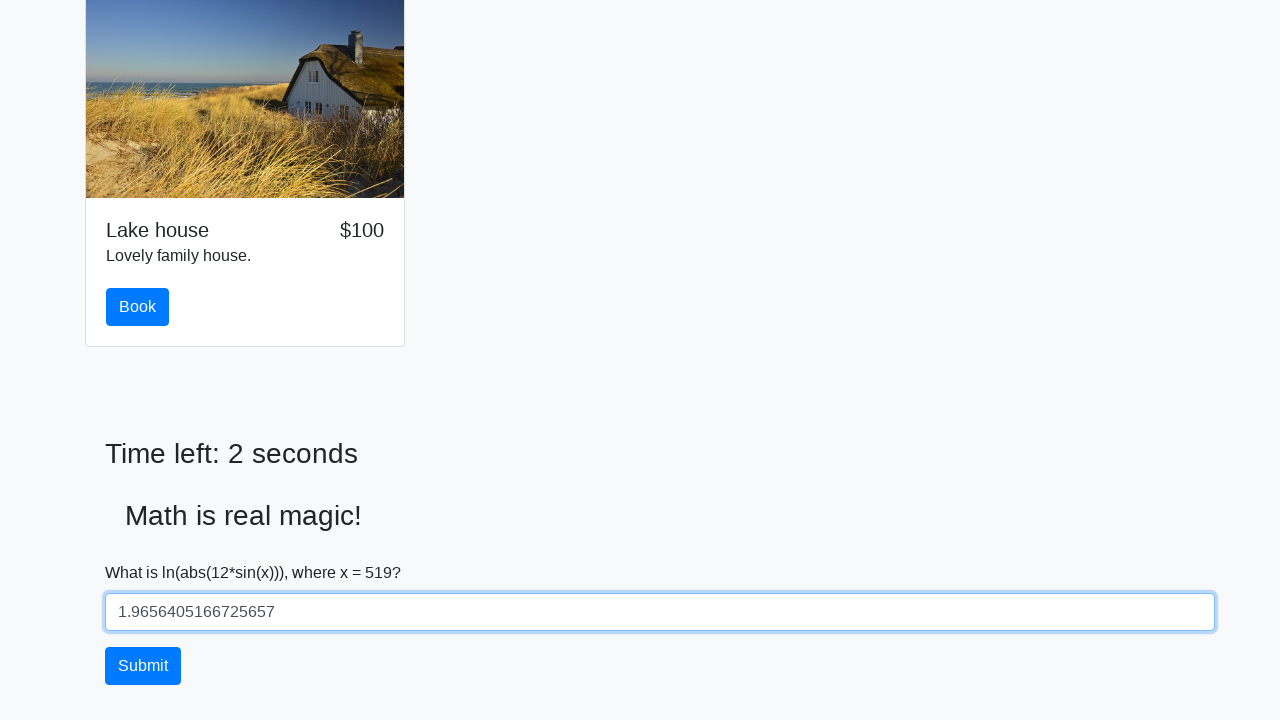

Clicked the solve button to submit the form at (143, 666) on #solve
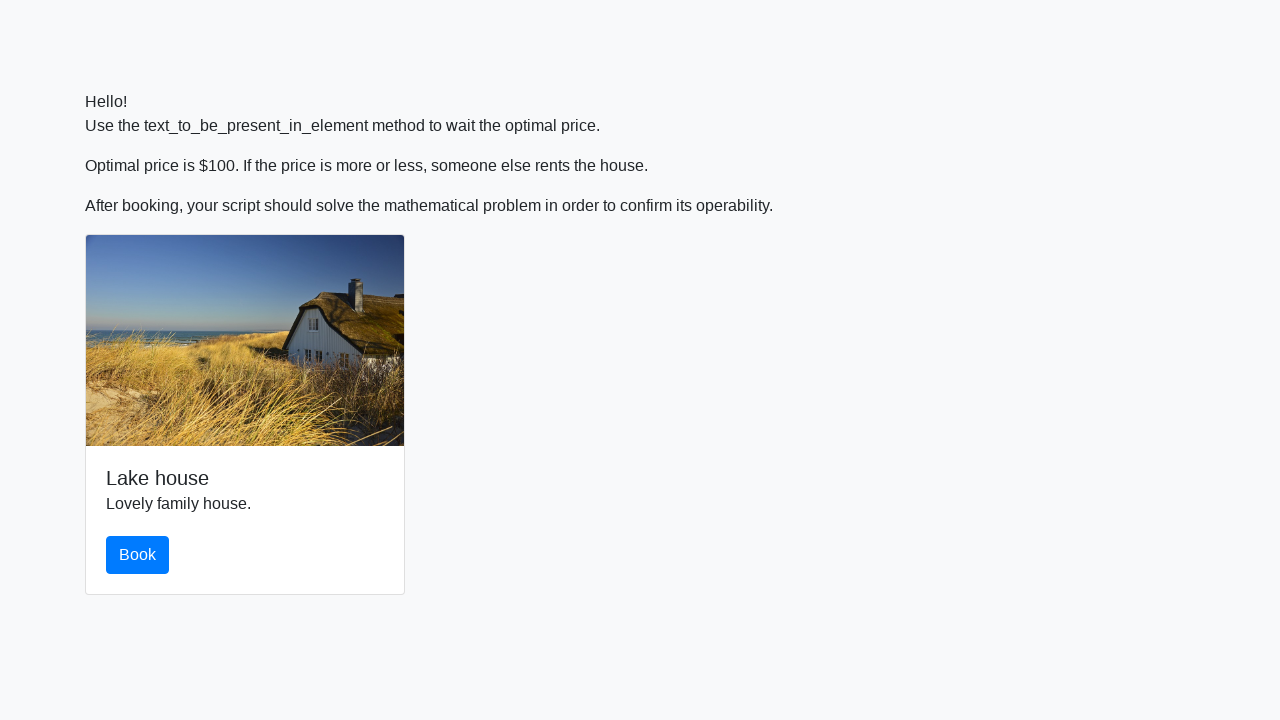

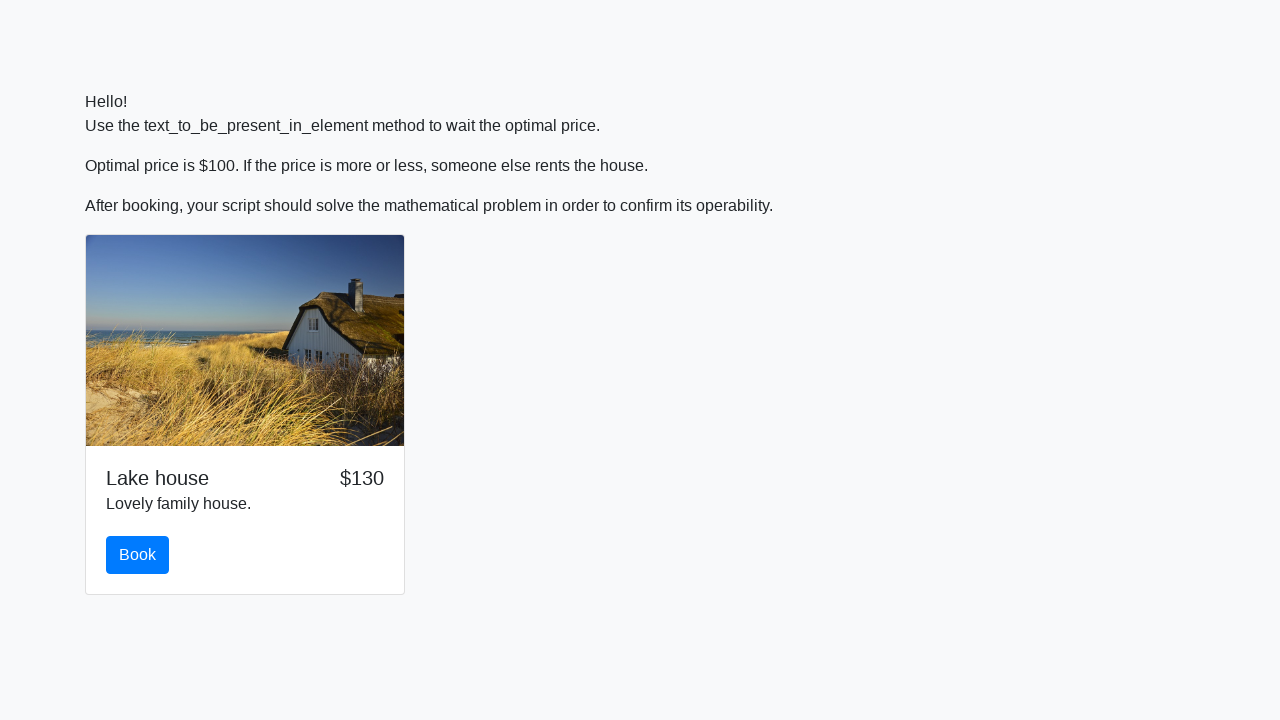